Tests a web form by entering text into a text field and submitting the form, then verifying the success message appears

Starting URL: https://www.selenium.dev/selenium/web/web-form.html

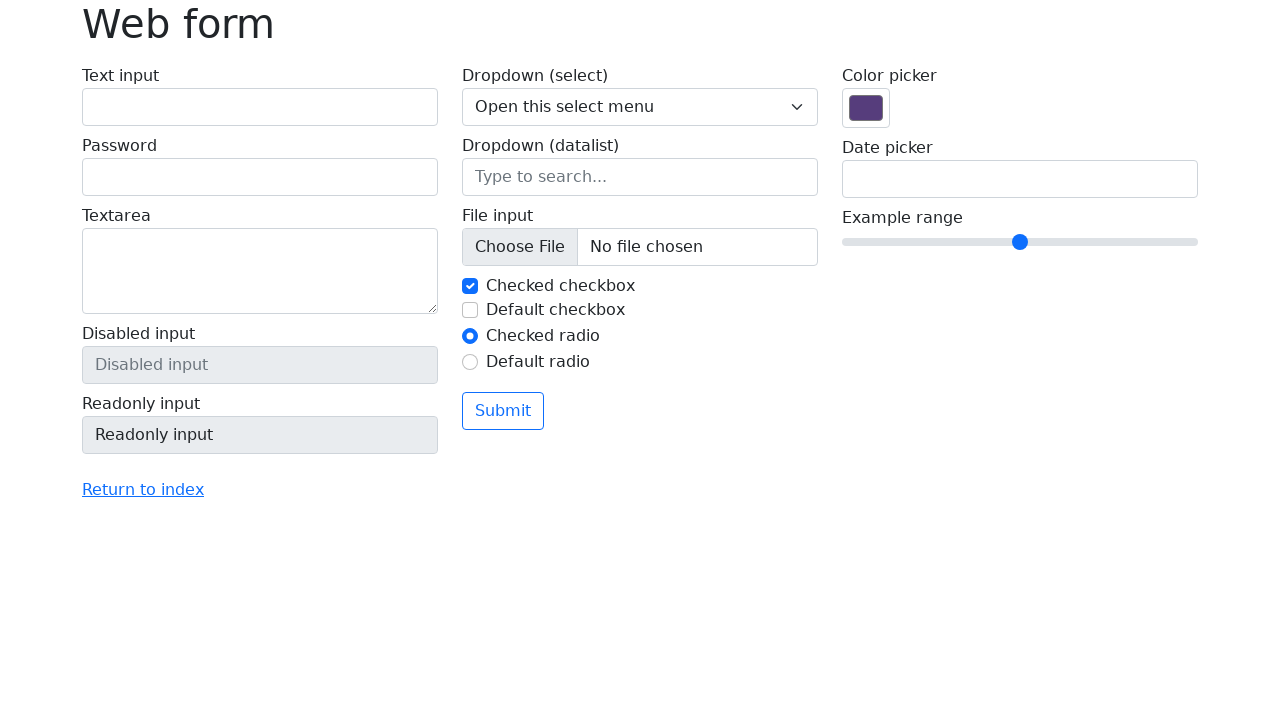

Filled text field with 'Selenium' on input[name='my-text']
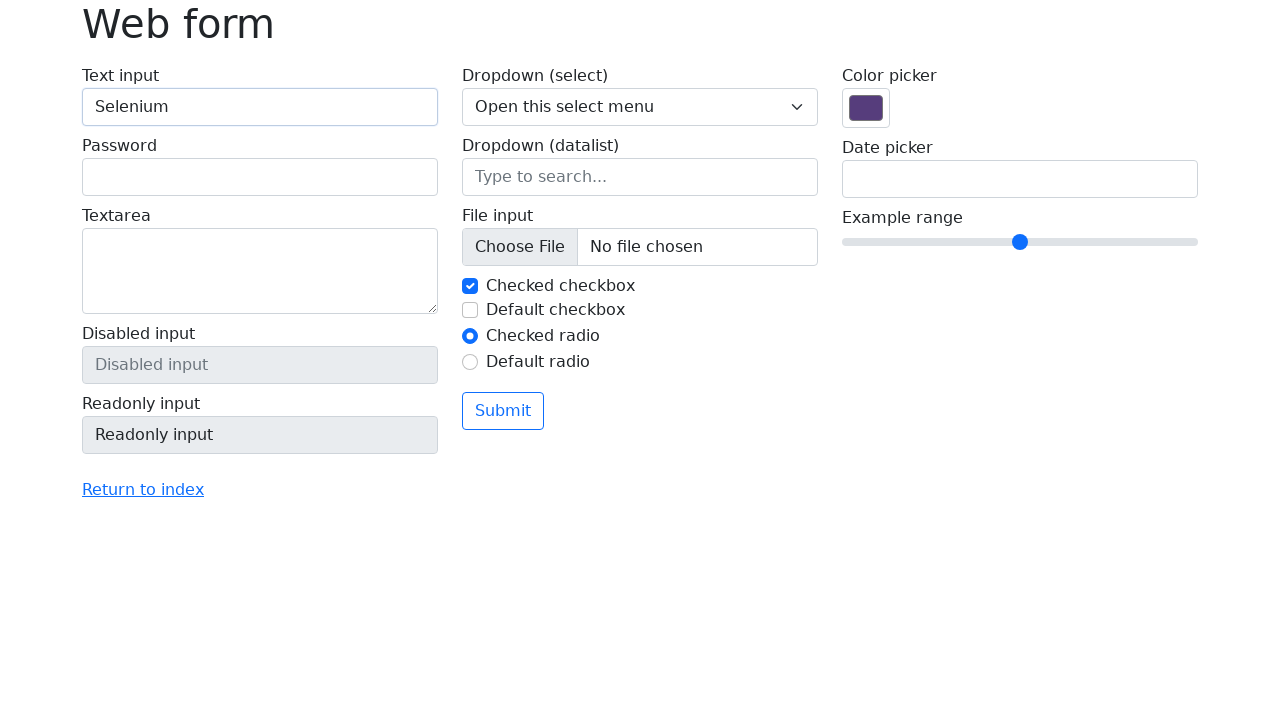

Clicked submit button at (503, 411) on button
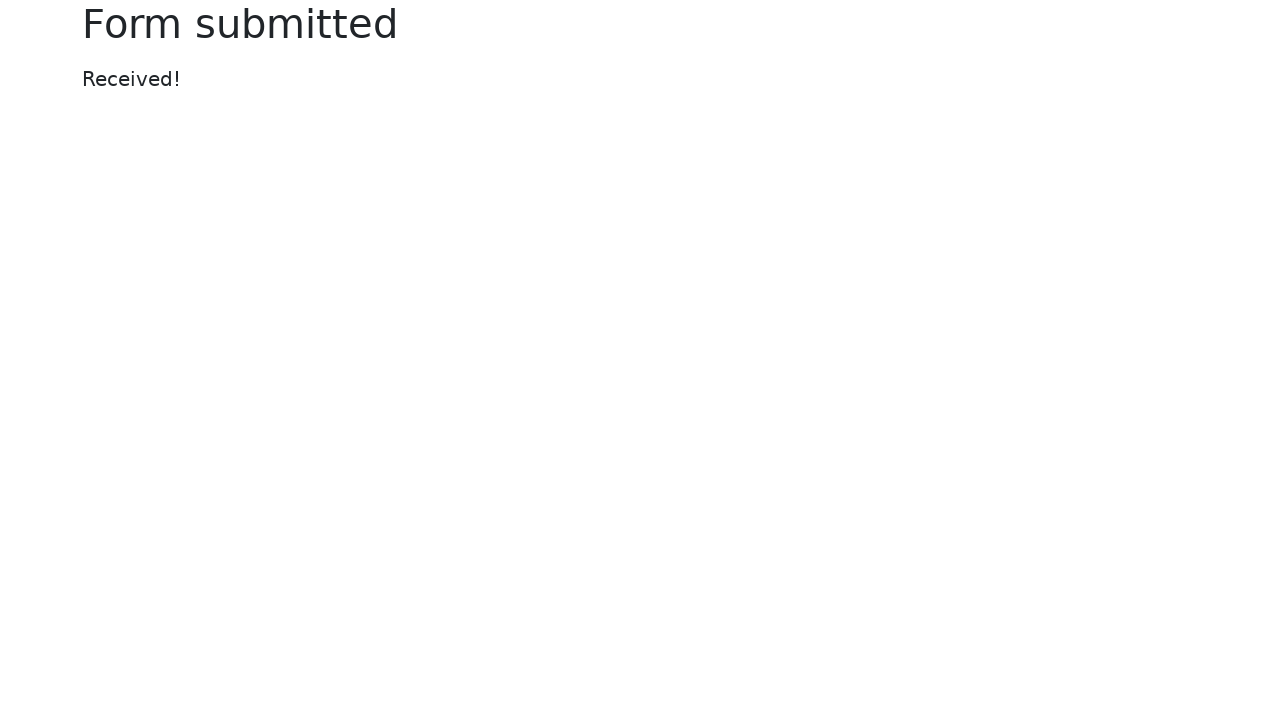

Success message appeared
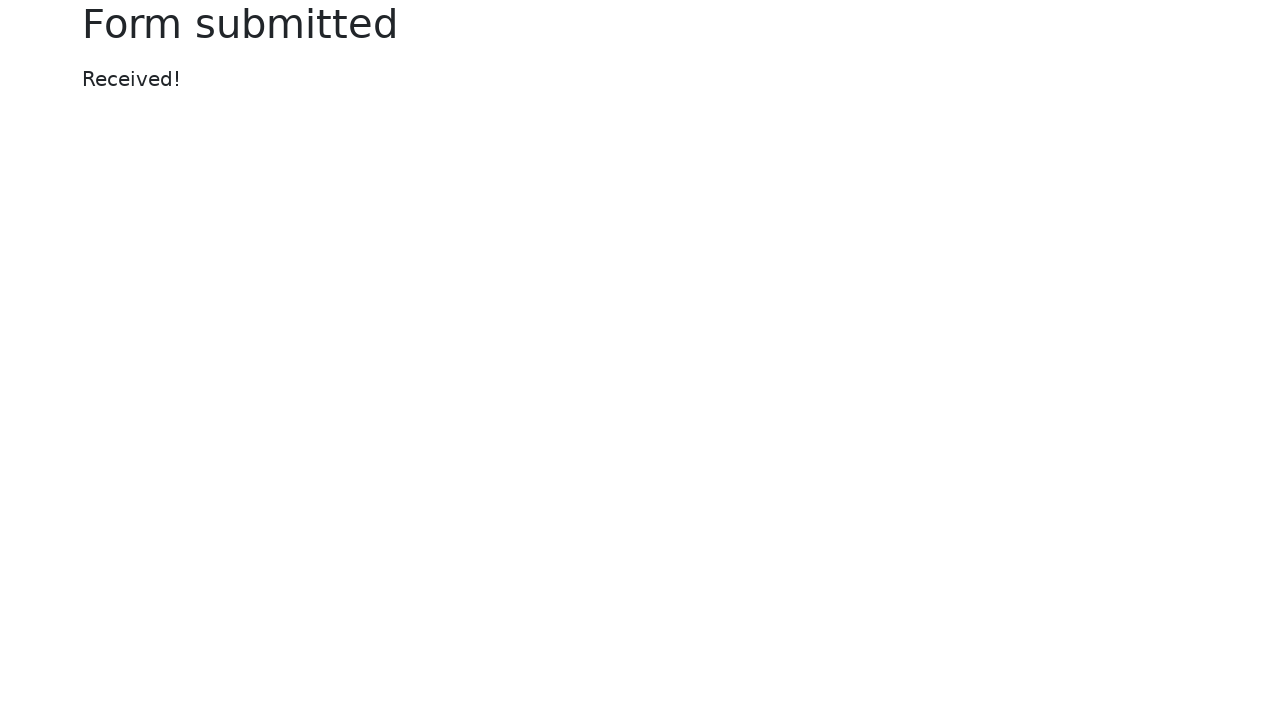

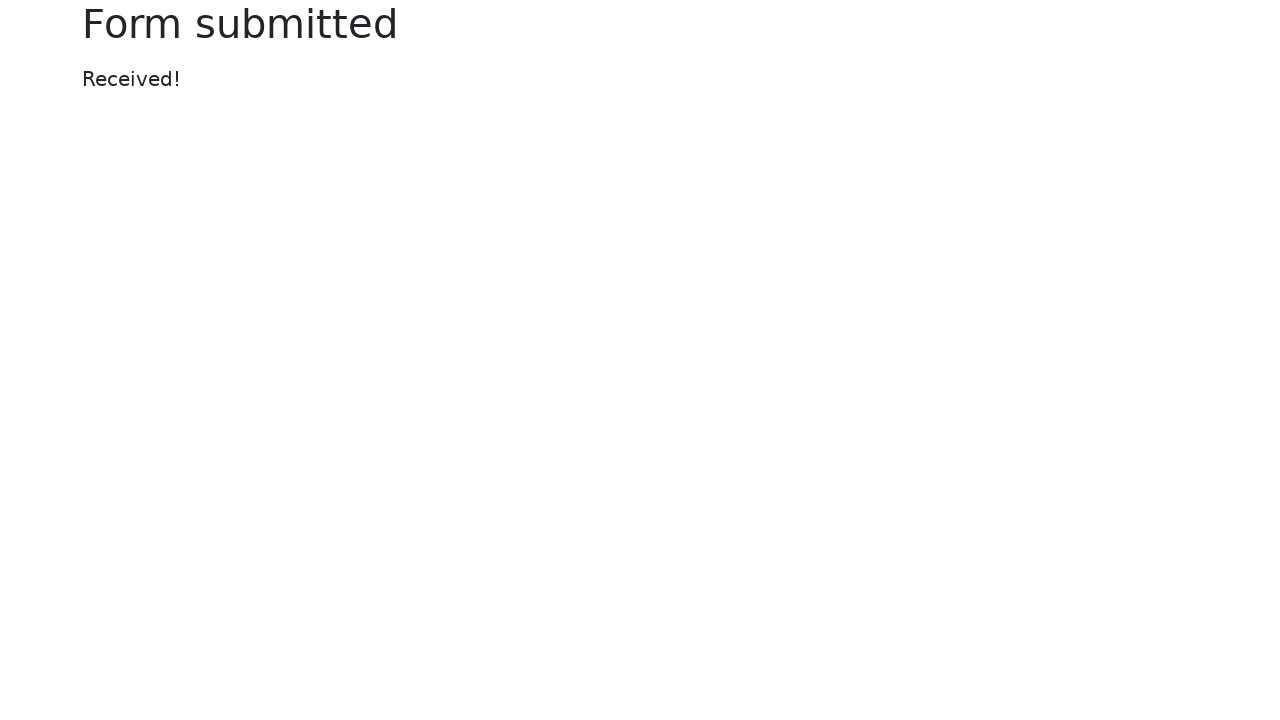